Tests that header hides when scrolling down and reappears when scrolling up, with appropriate CSS class changes

Starting URL: https://fintan.jp

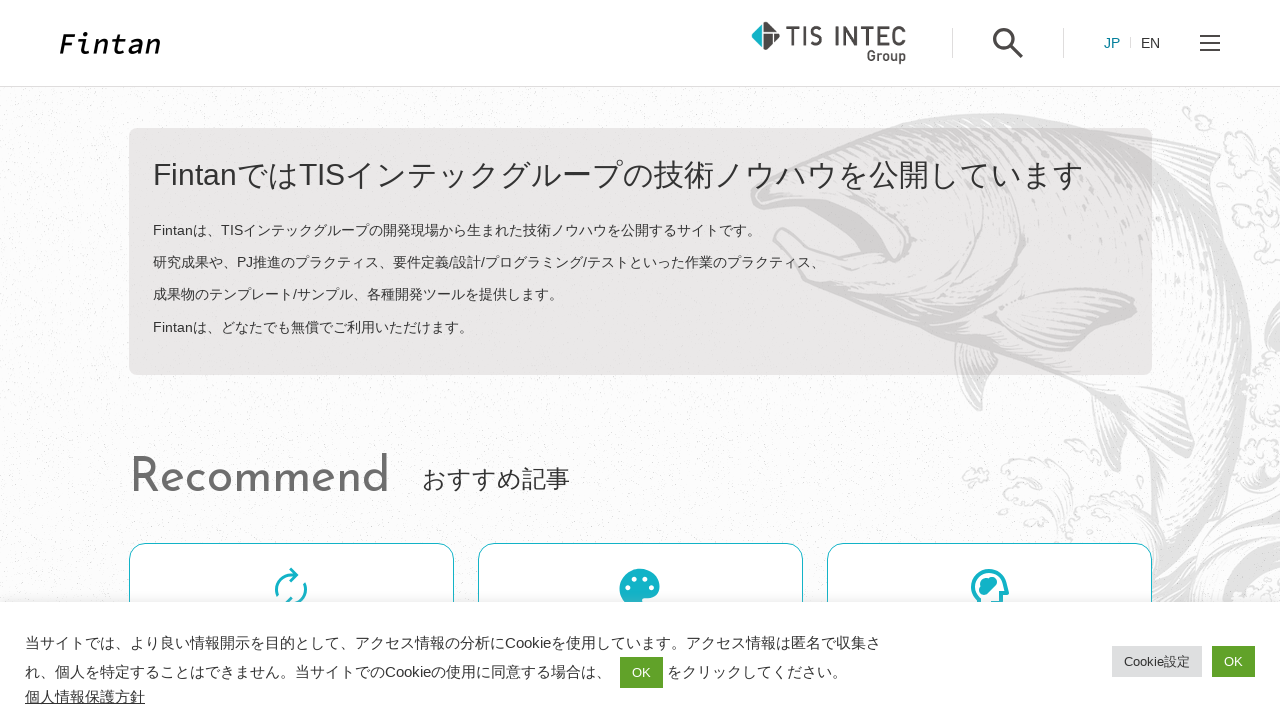

Located header element and verified it has 'o-header' class
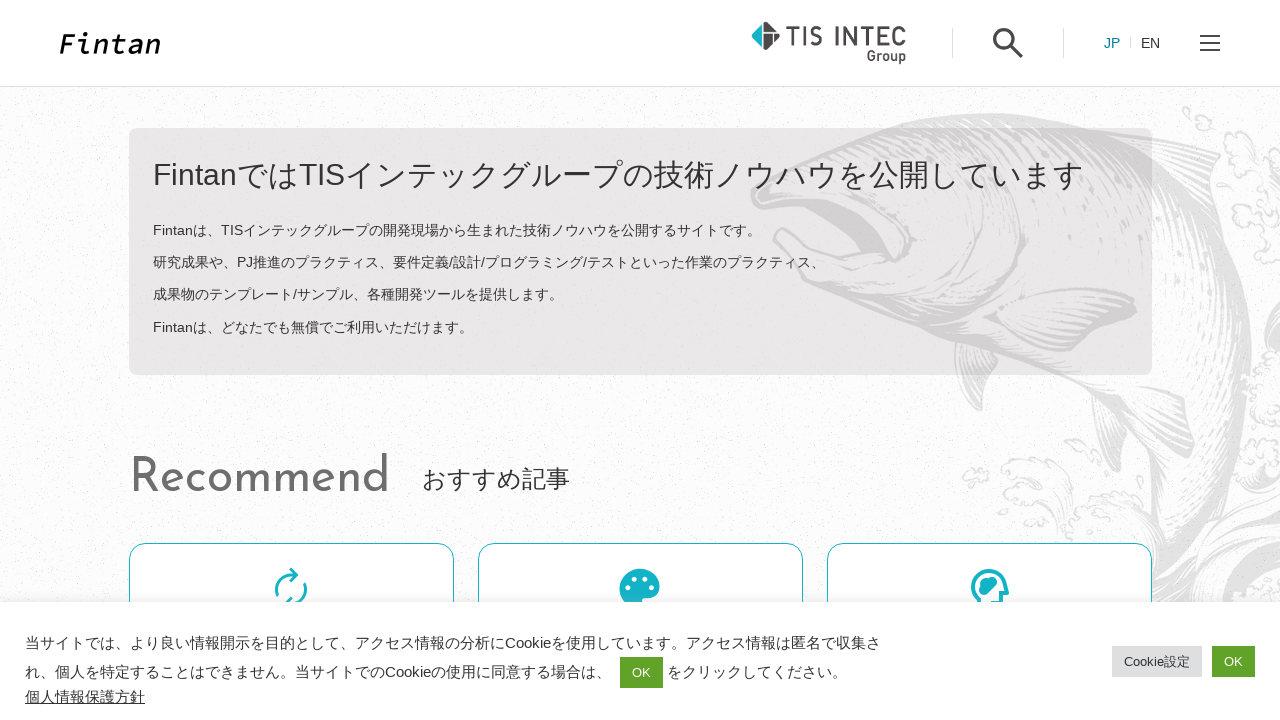

Scrolled down 200 pixels
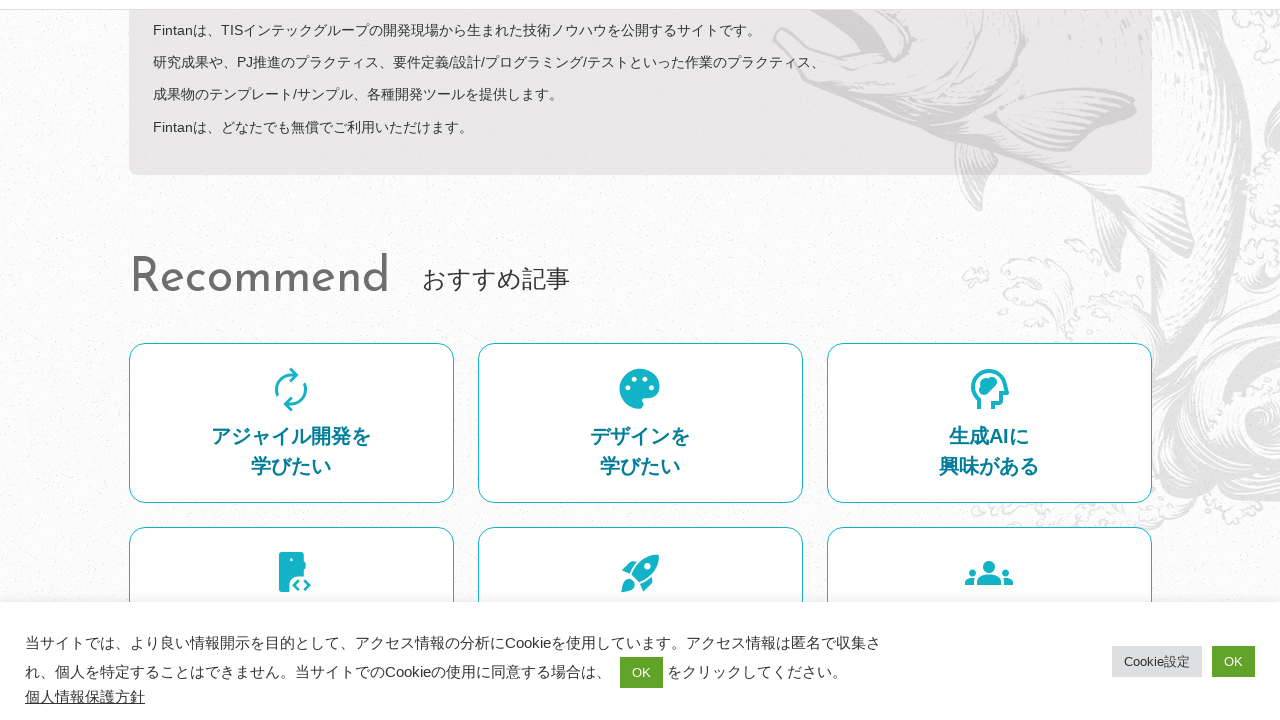

Verified header has 'o-header fix-over' classes after scrolling down
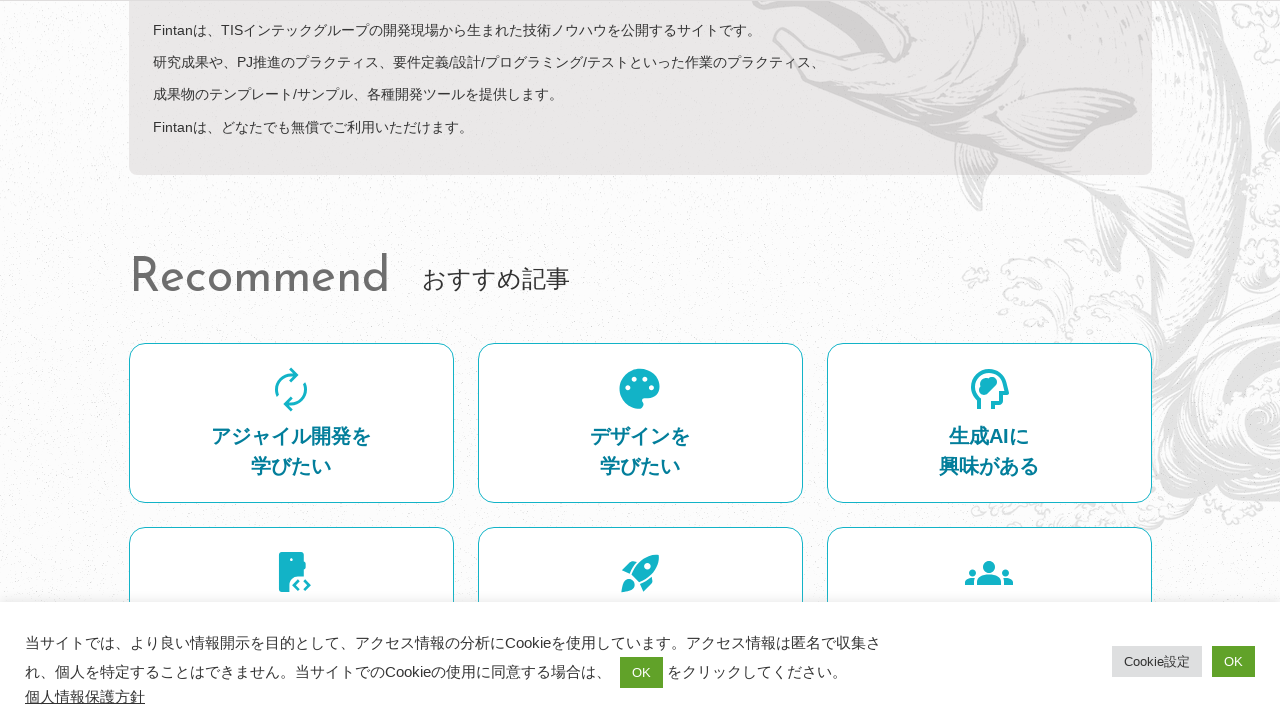

Scrolled up 100 pixels
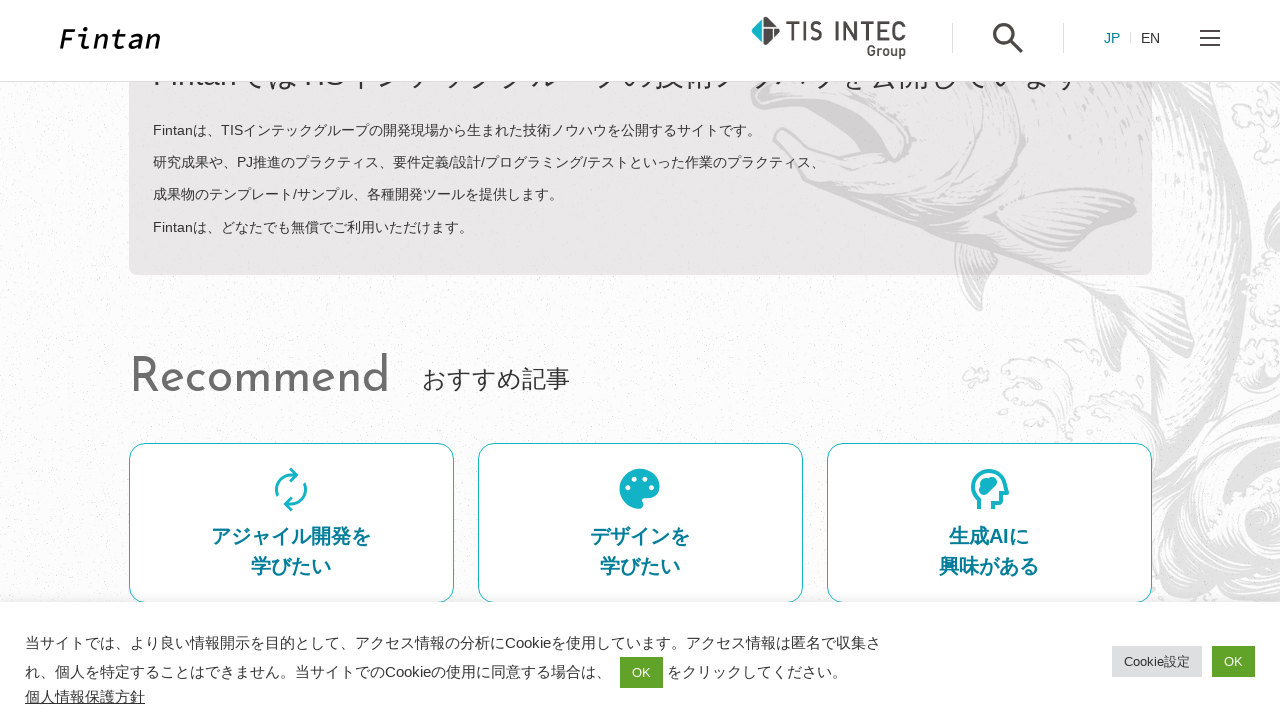

Verified header reverted to 'o-header' class after scrolling up
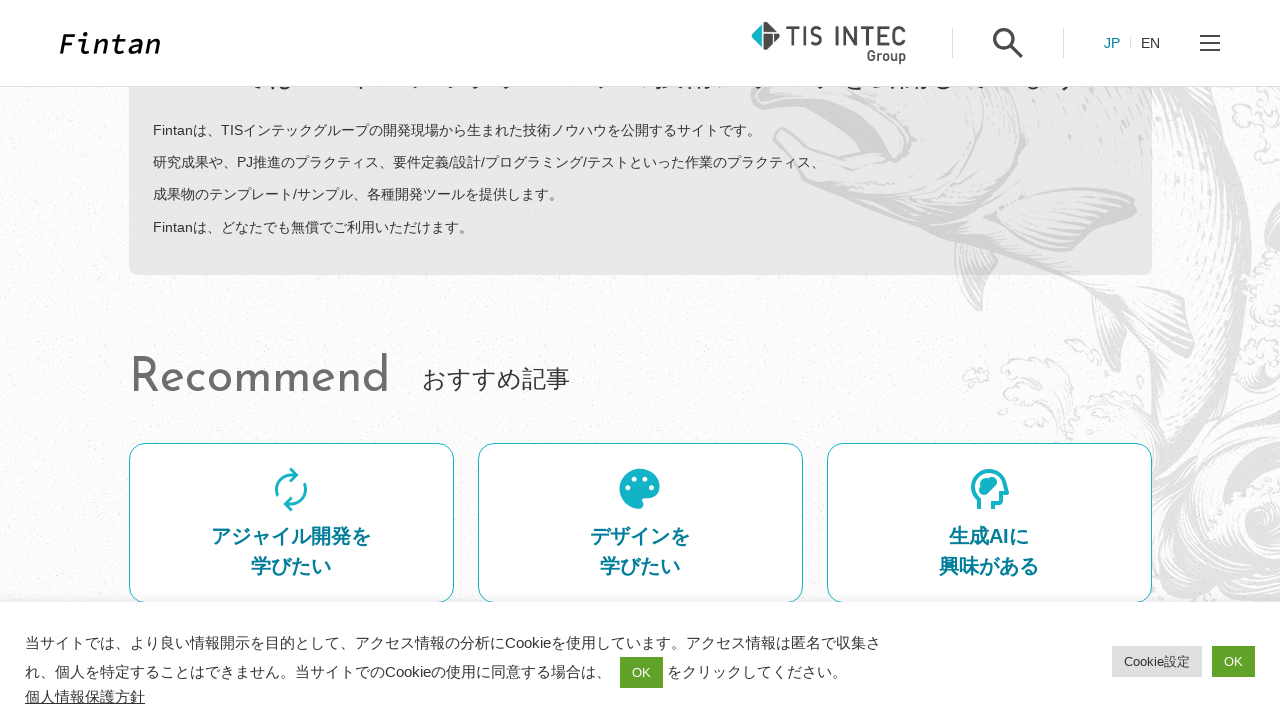

Scrolled up another 100 pixels
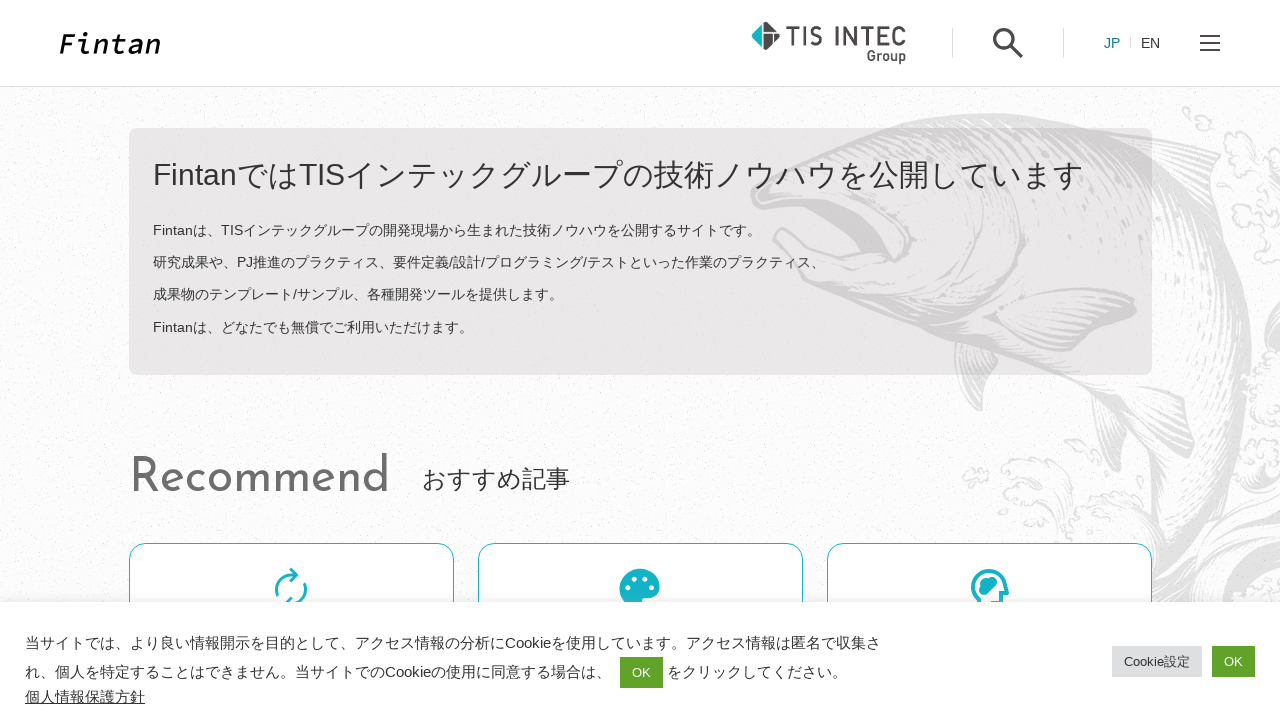

Verified header has 'o-header state-top' classes when at top of page
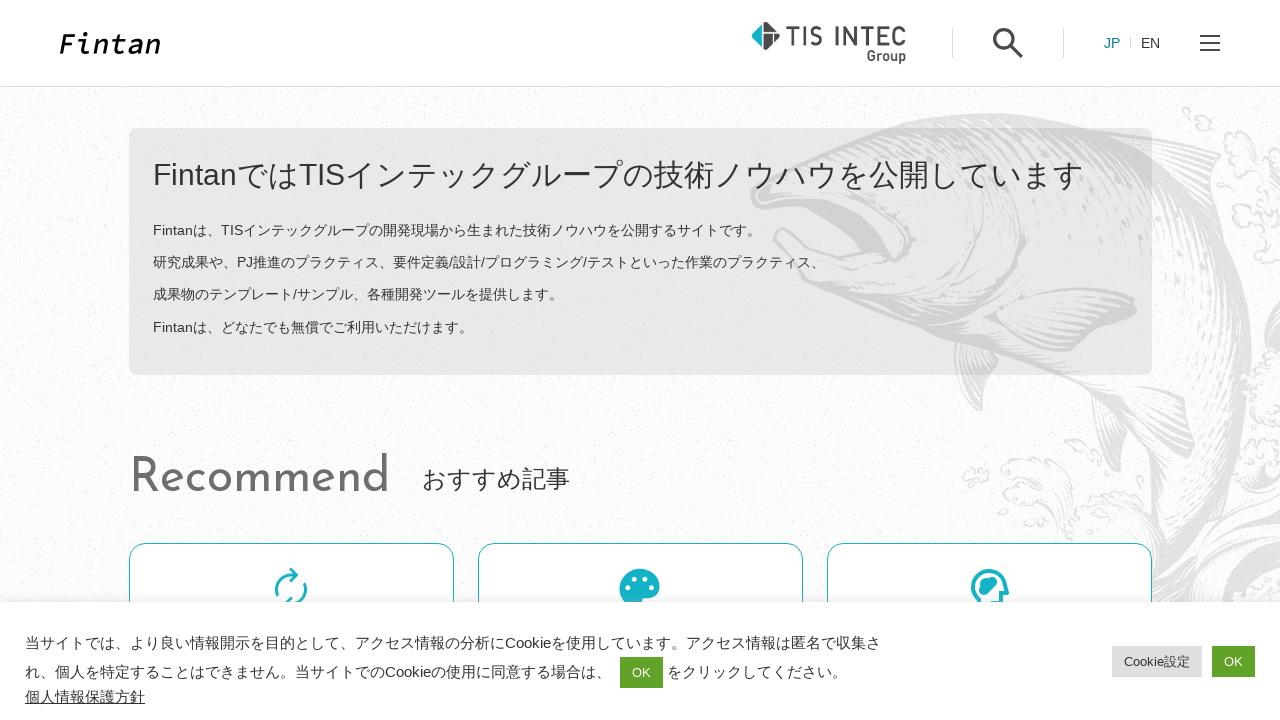

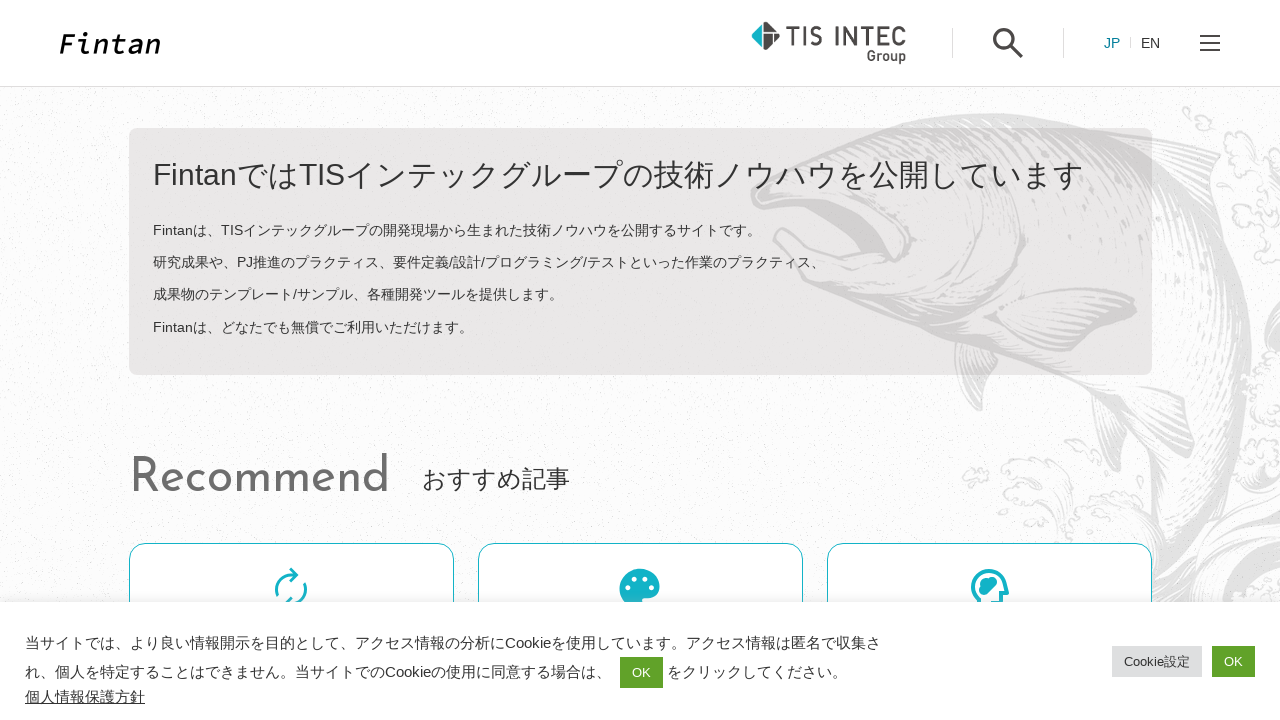